Tests tooltip functionality on two different websites by verifying tooltip text using title attribute and hover actions

Starting URL: https://only-testing-blog.blogspot.com/?fname=&lname=

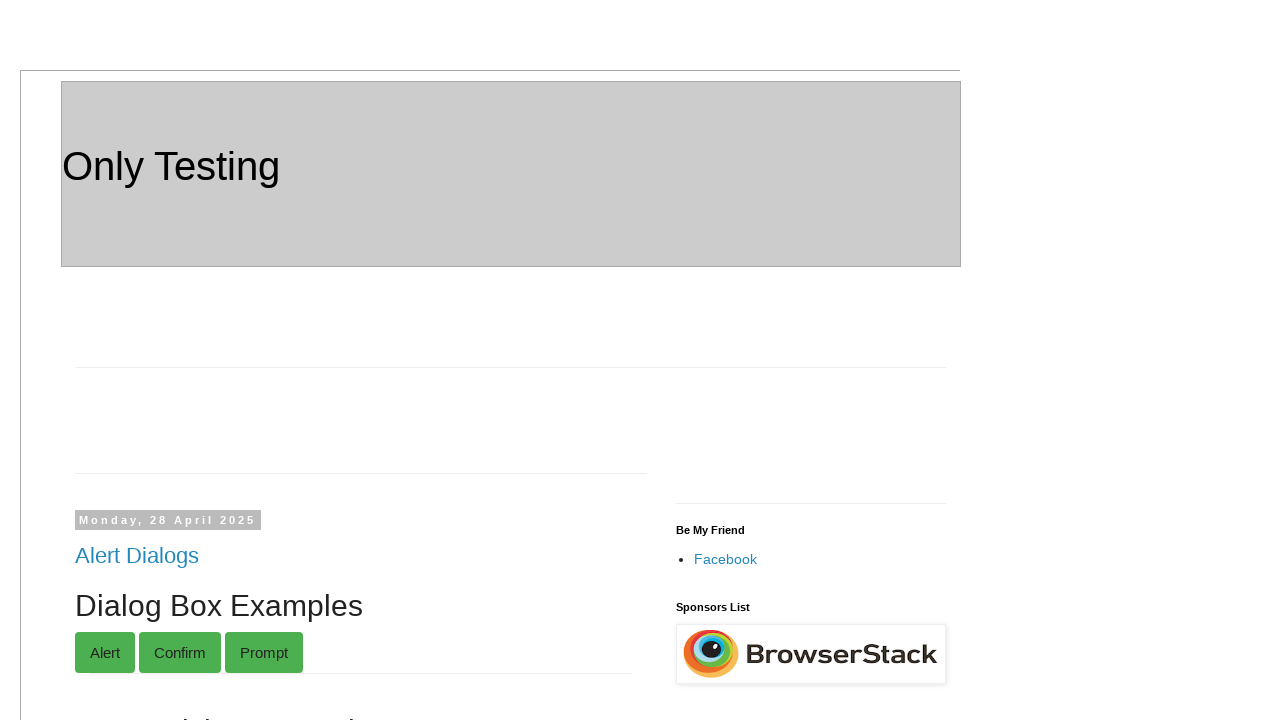

Located tooltip element with id='tooltip-1'
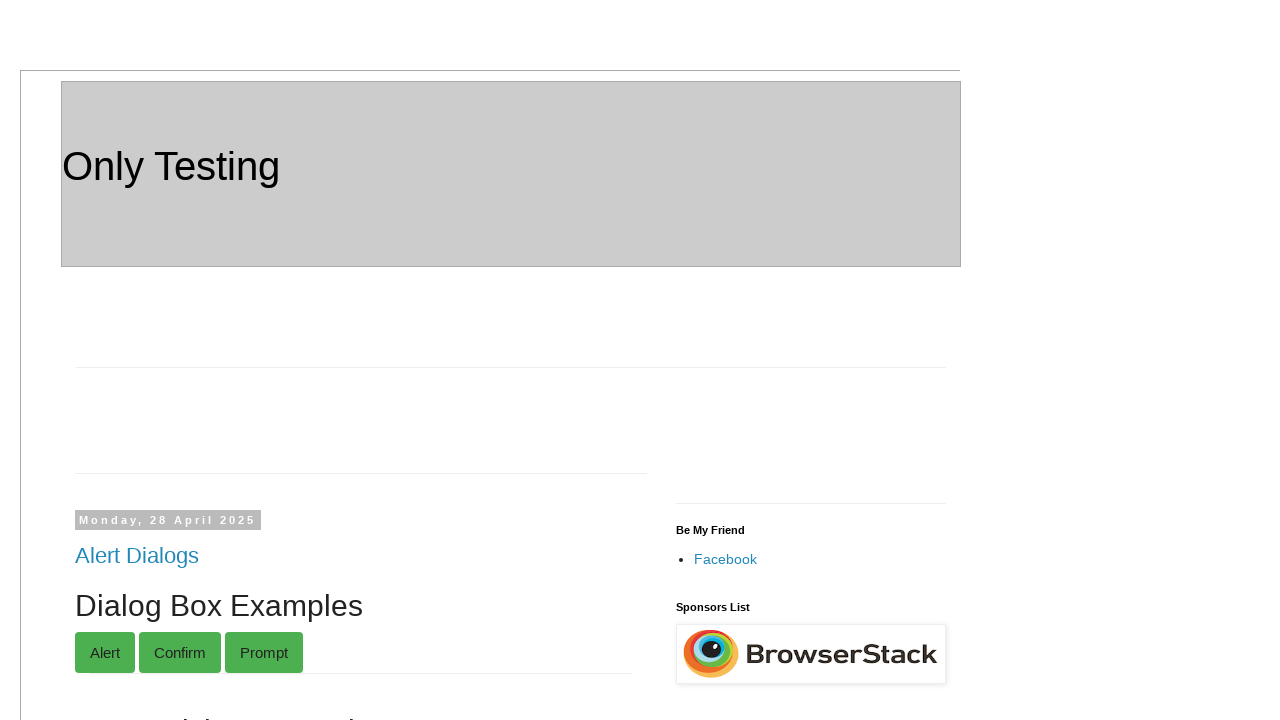

Retrieved title attribute from tooltip element
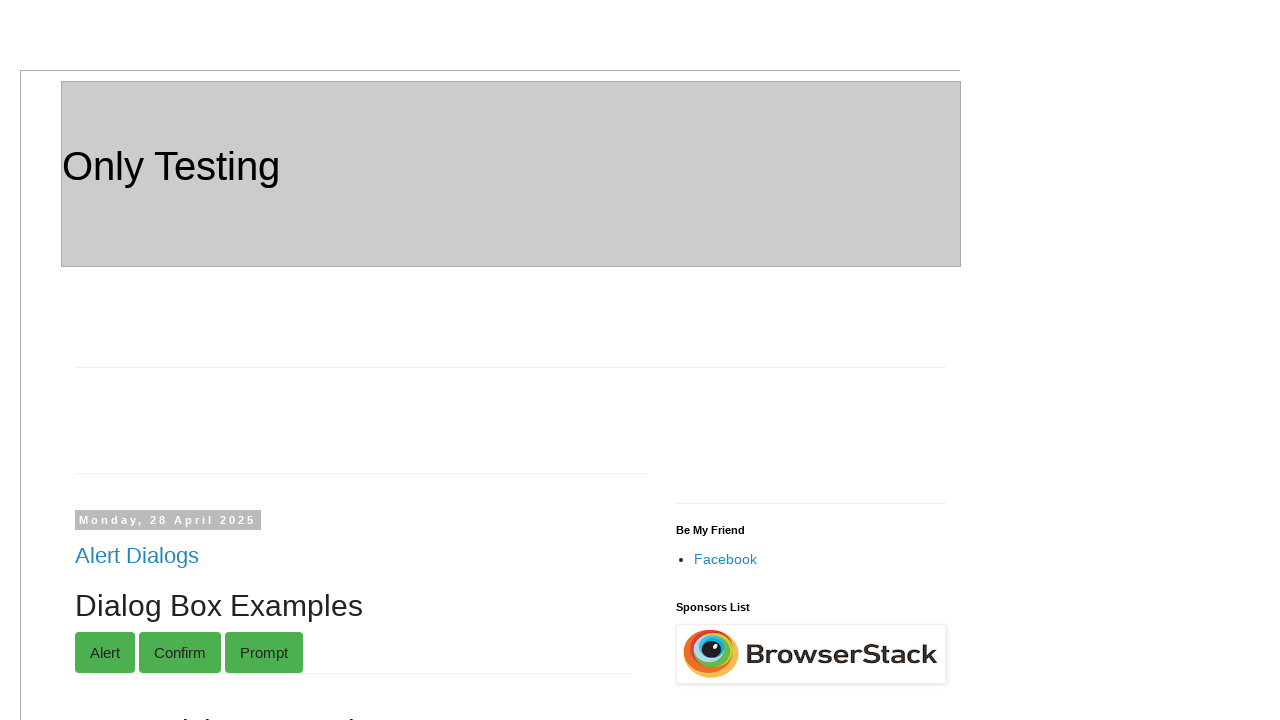

Set expected tooltip text to 'Enter You name'
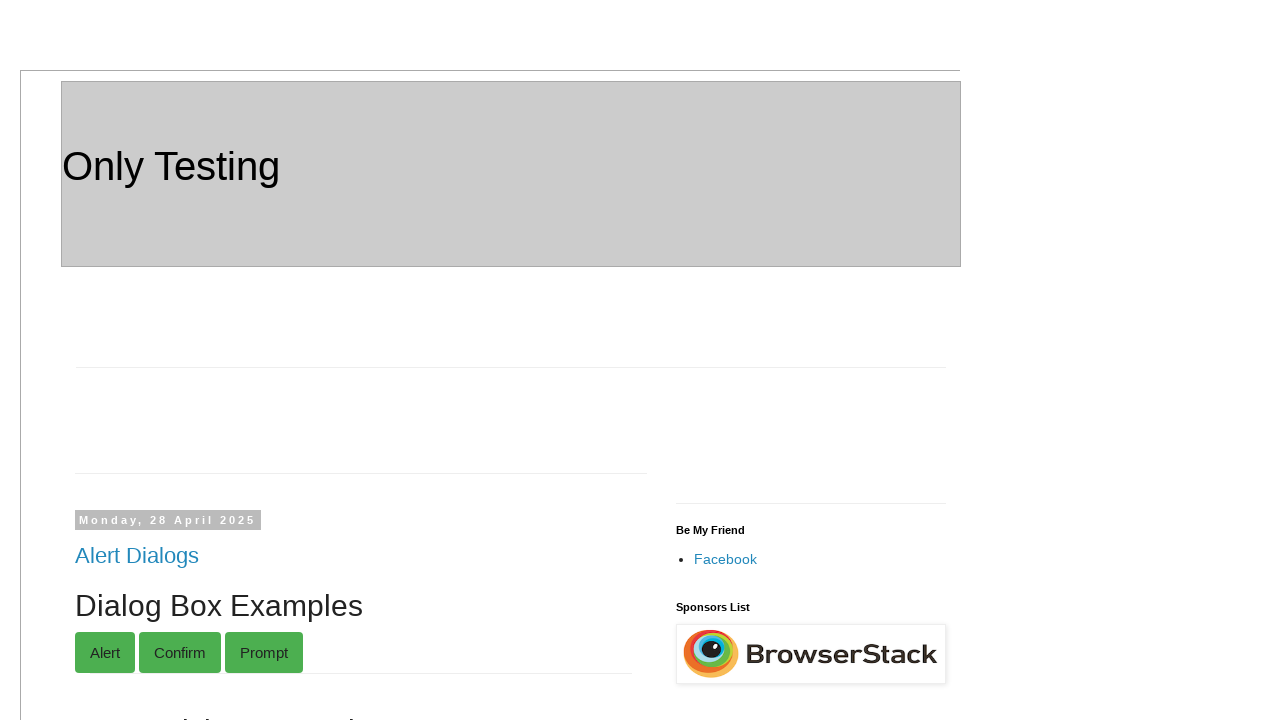

Tooltip text validation passed - actual matches expected
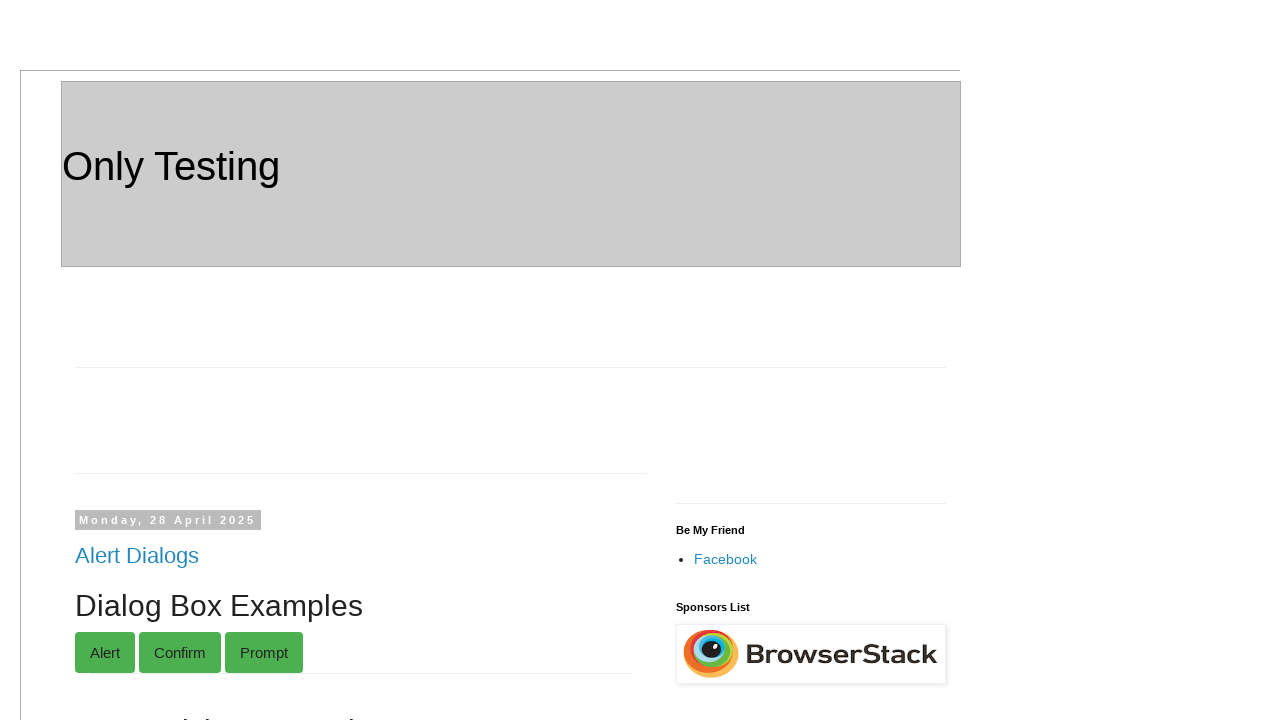

Navigated to https://demoqa.com/tool-tips
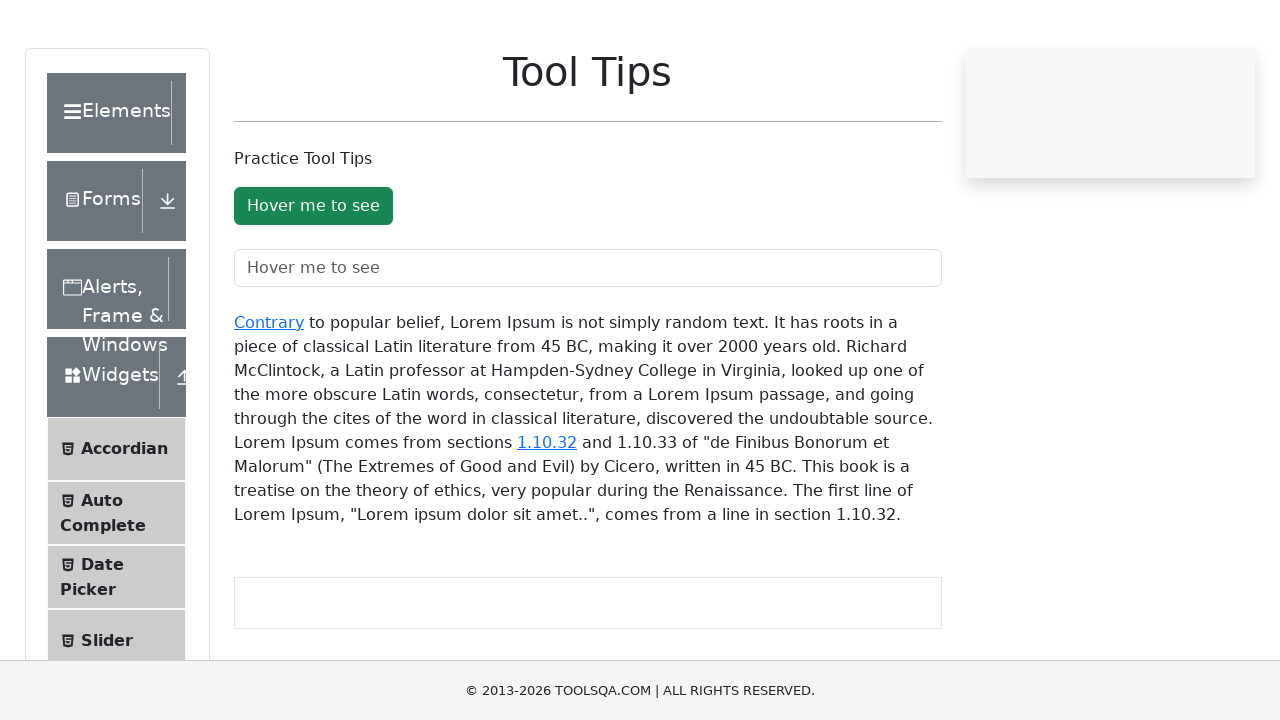

Located tooltip button with id='toolTipButton'
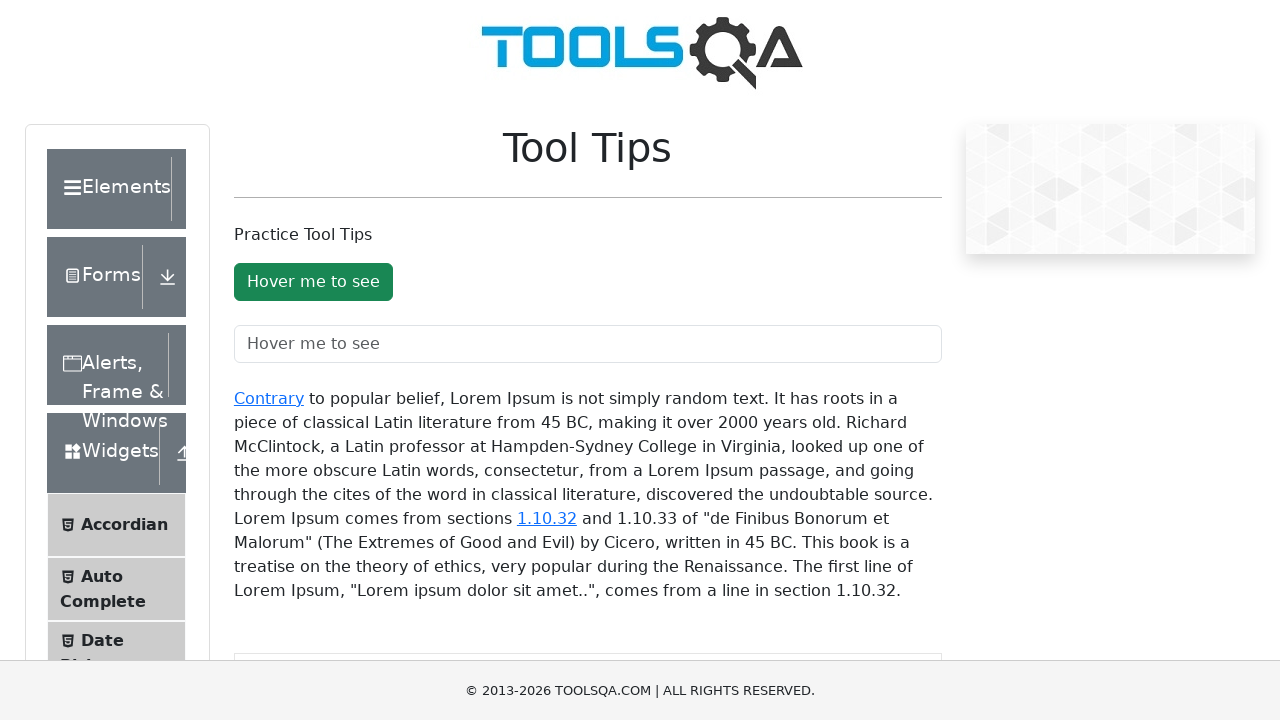

Hovered over tooltip button to trigger tooltip display at (313, 282) on xpath=//button[@id='toolTipButton']
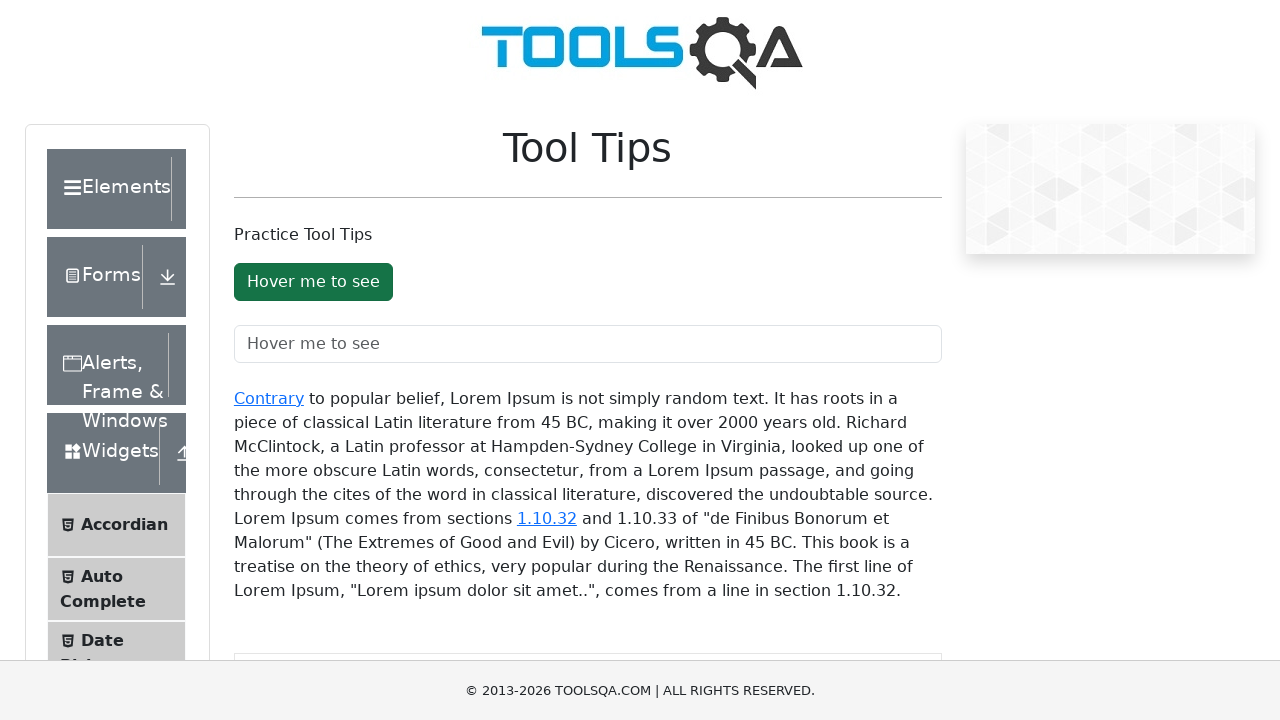

Located tooltip text element with class 'tooltip-inner'
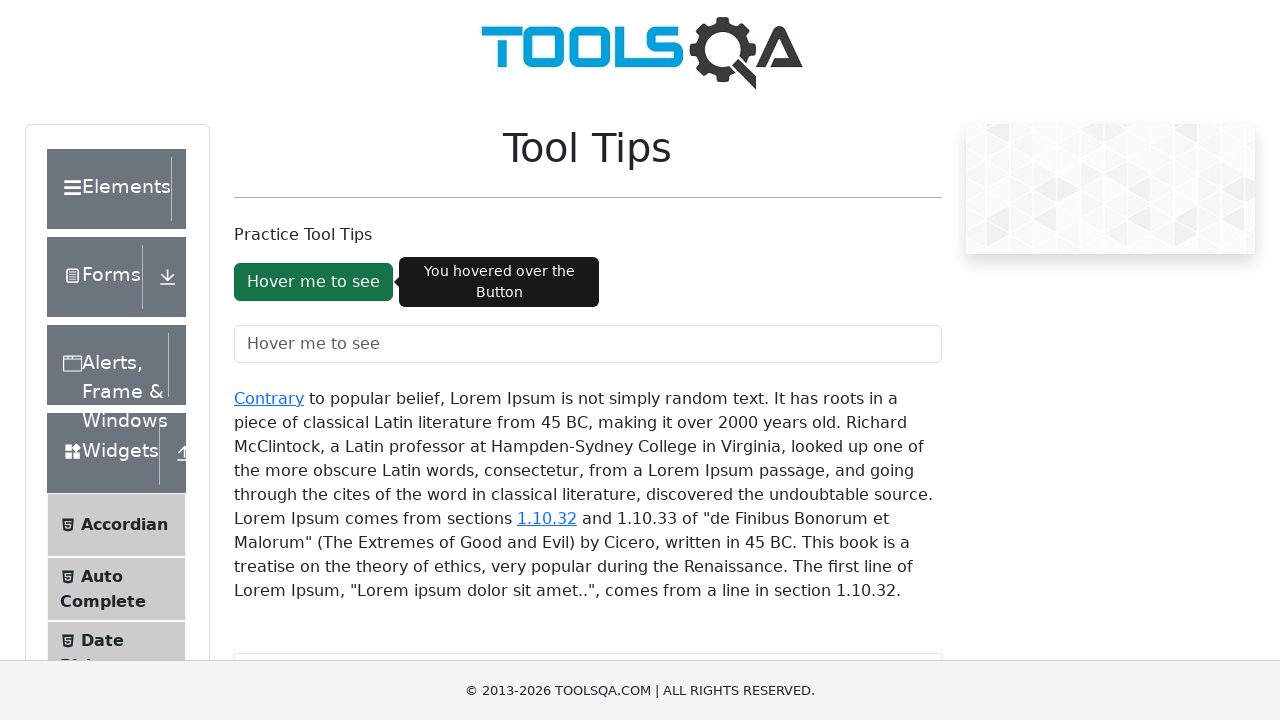

Waited for tooltip to become visible
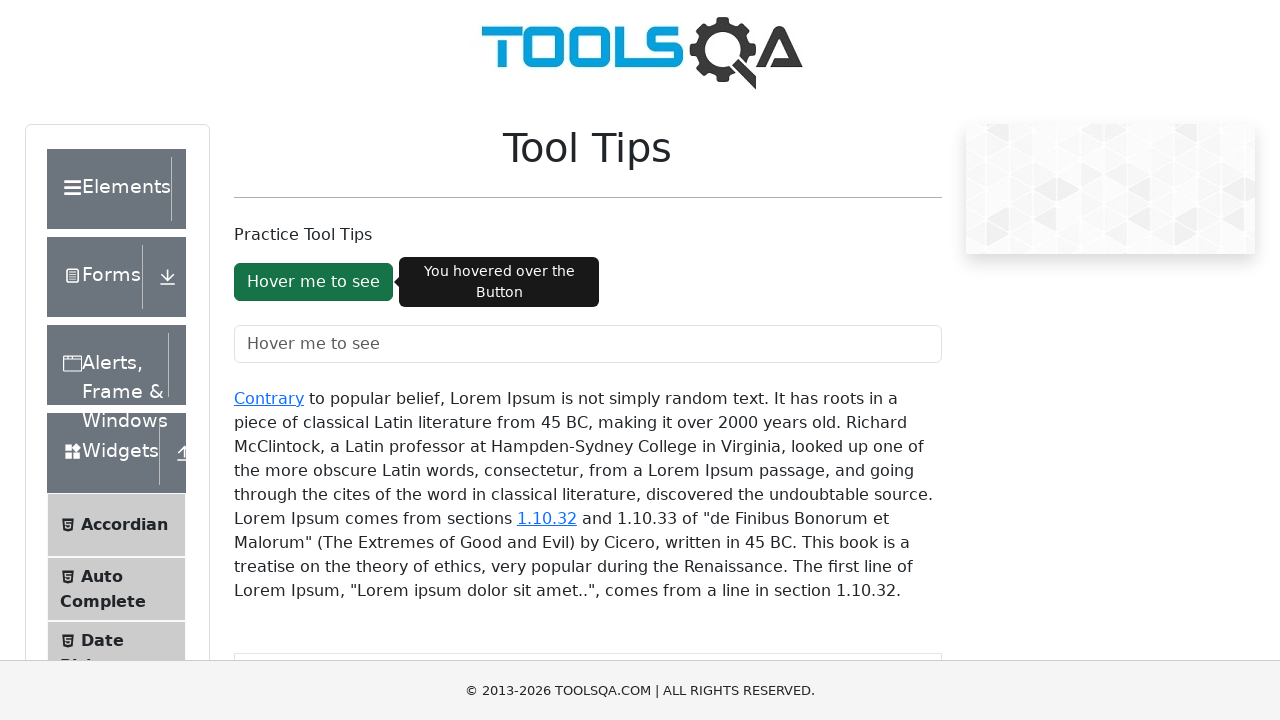

Retrieved tooltip text content: 'You hovered over the Button'
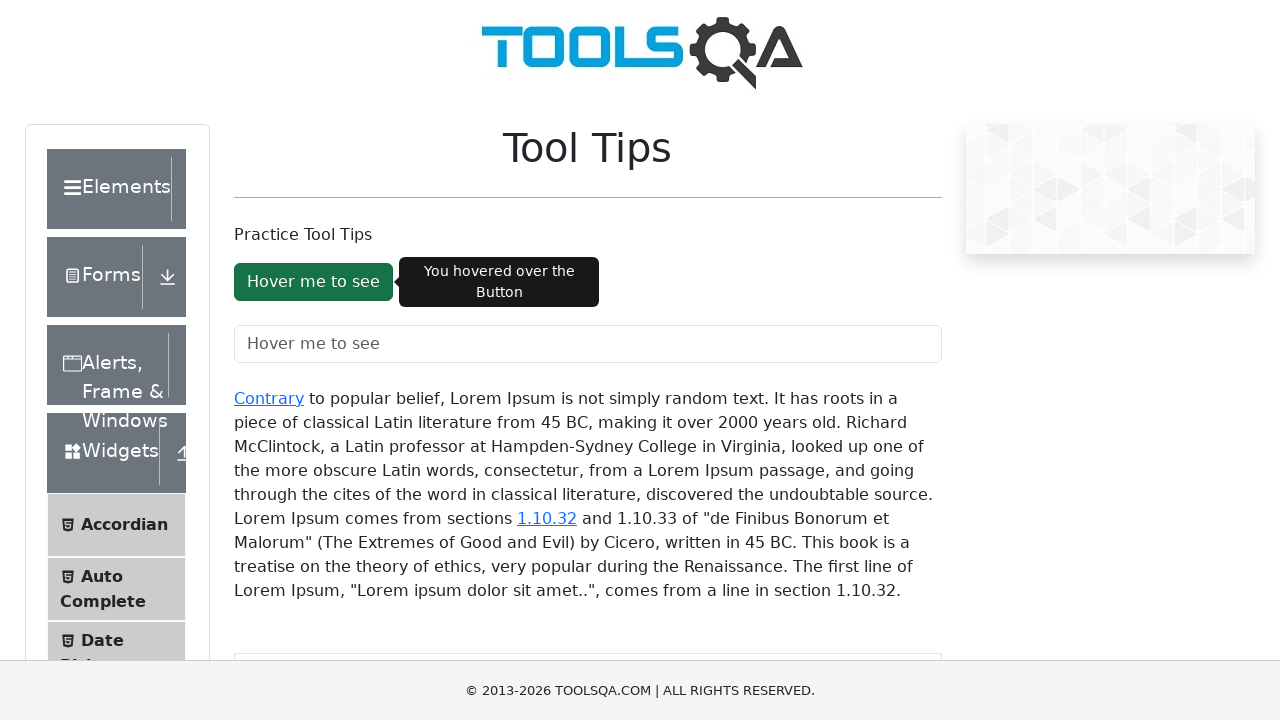

Printed tooltip text to console
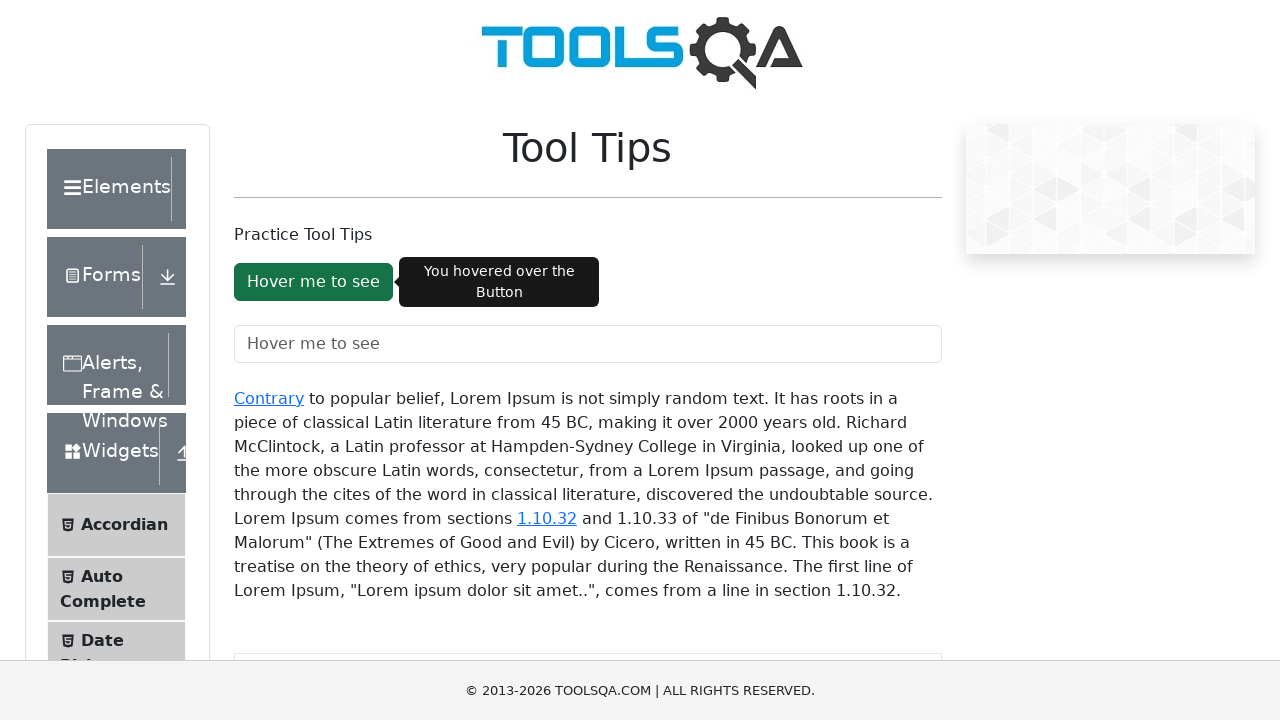

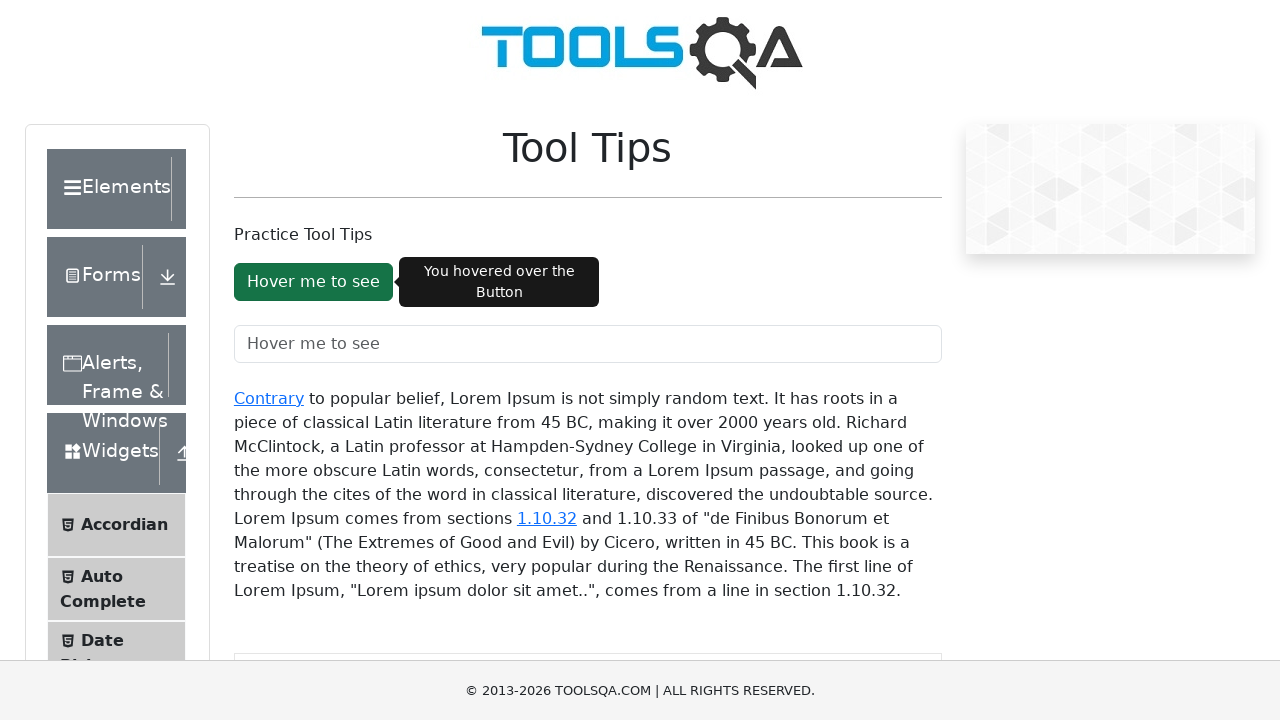